Tests that todo data persists after page reload by creating items, marking one complete, and reloading.

Starting URL: https://demo.playwright.dev/todomvc

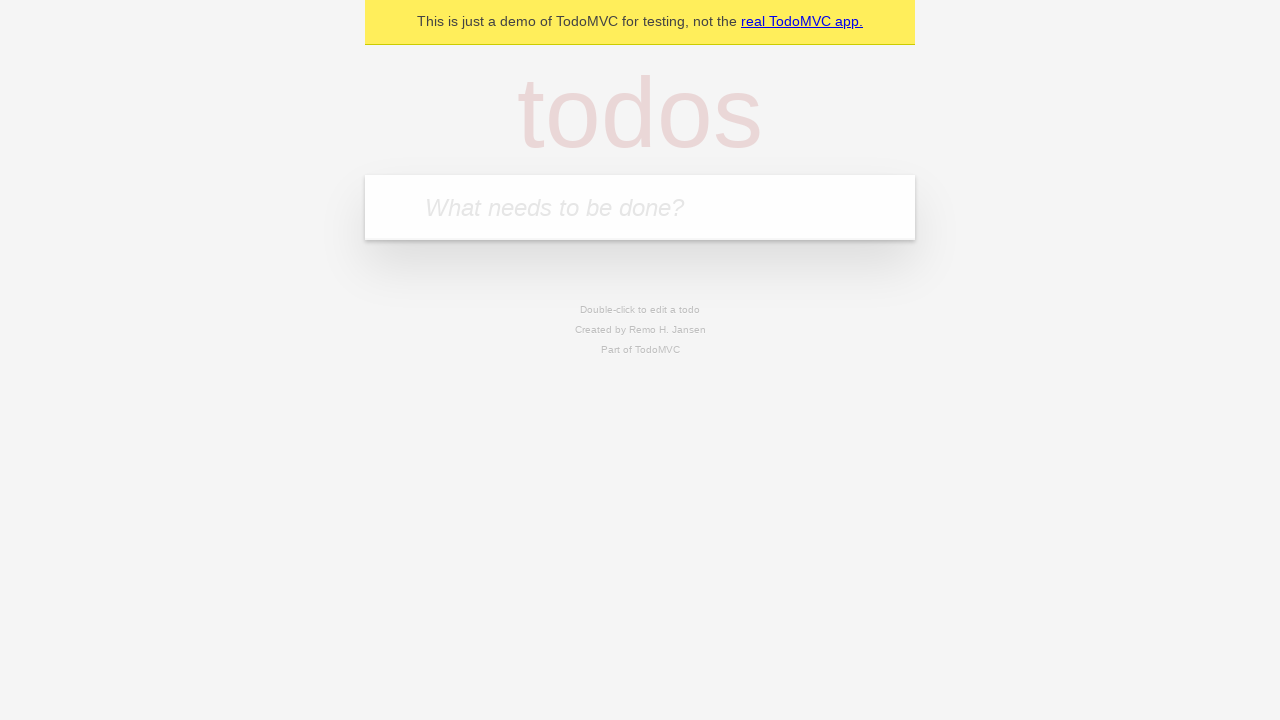

Located the 'What needs to be done?' input field
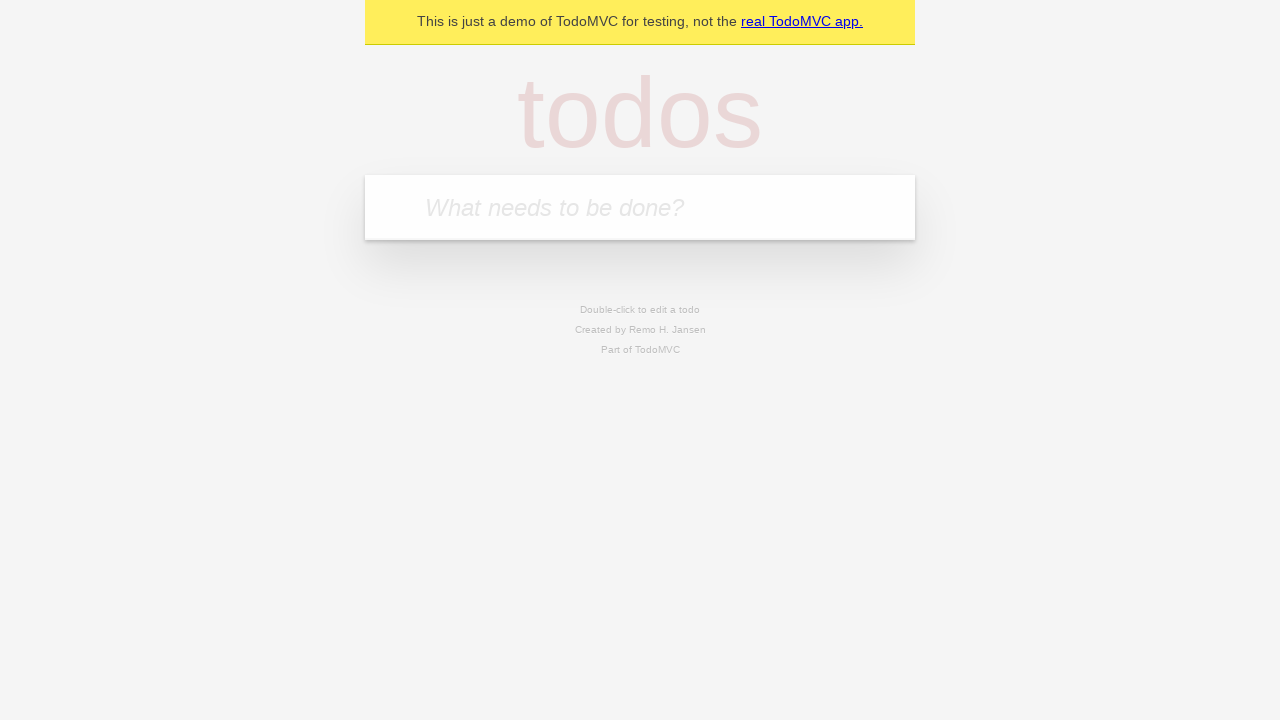

Filled todo input with 'buy some cheese' on internal:attr=[placeholder="What needs to be done?"i]
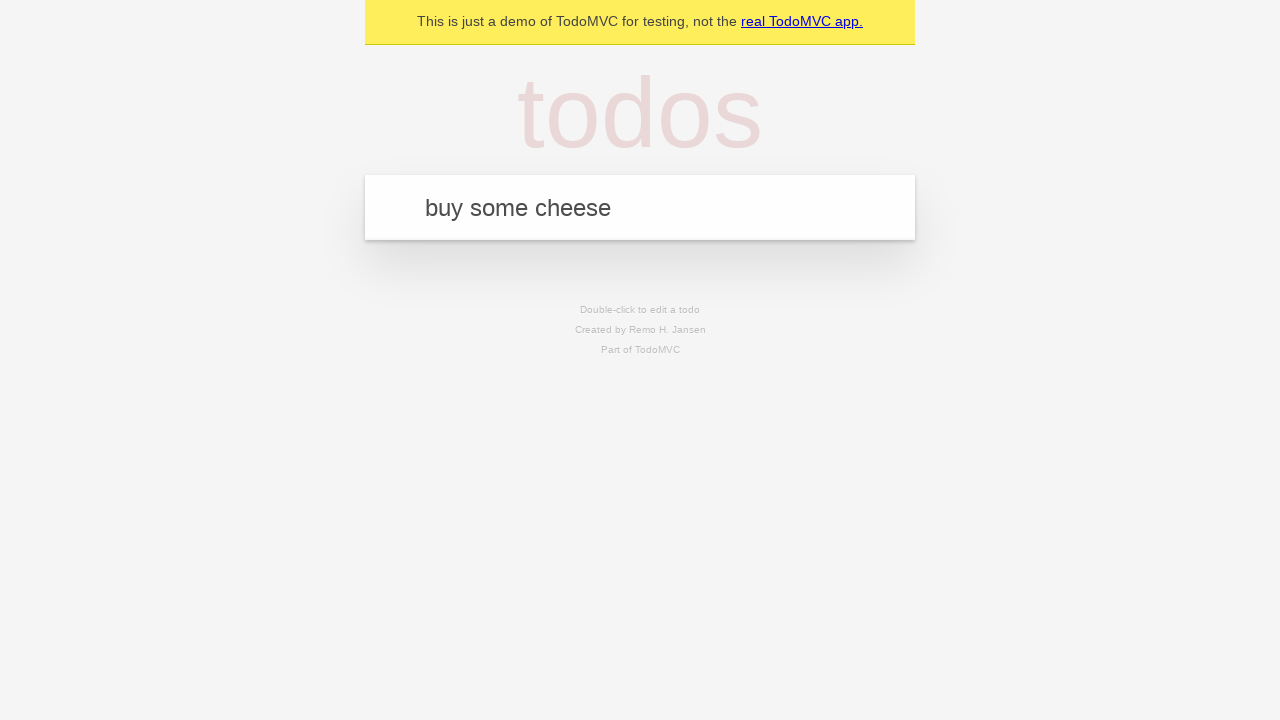

Pressed Enter to create todo 'buy some cheese' on internal:attr=[placeholder="What needs to be done?"i]
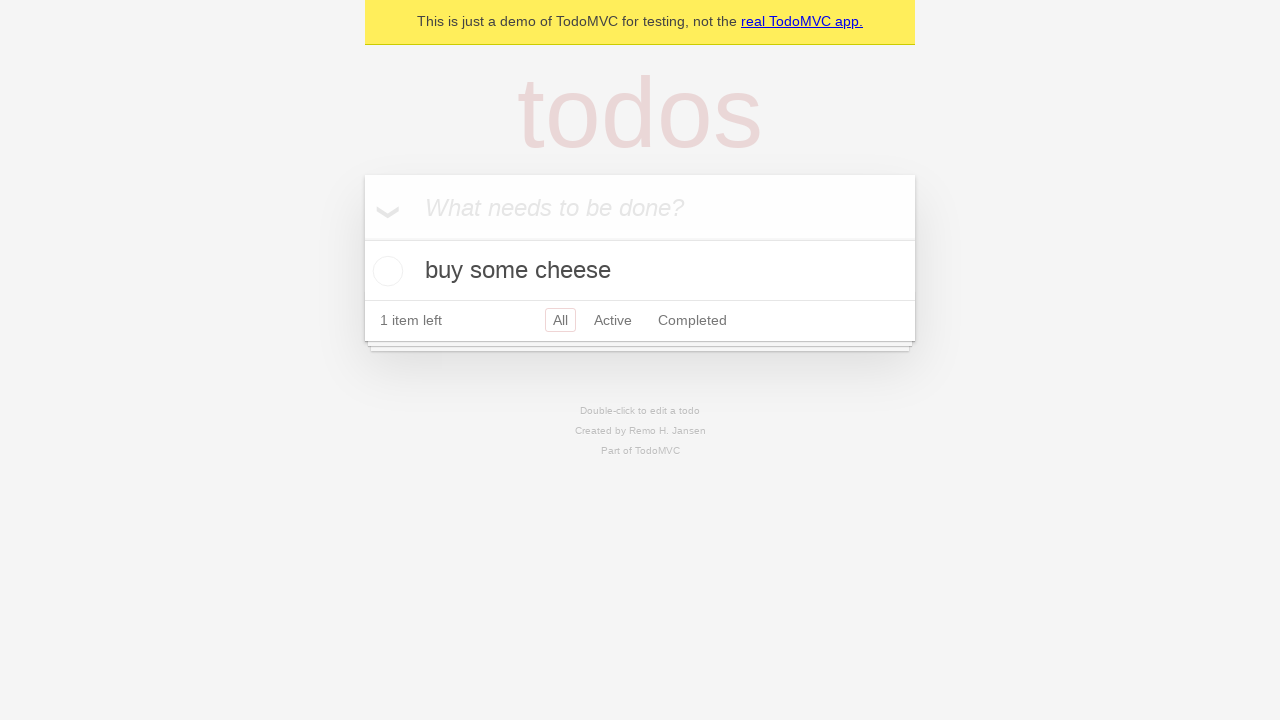

Filled todo input with 'feed the cat' on internal:attr=[placeholder="What needs to be done?"i]
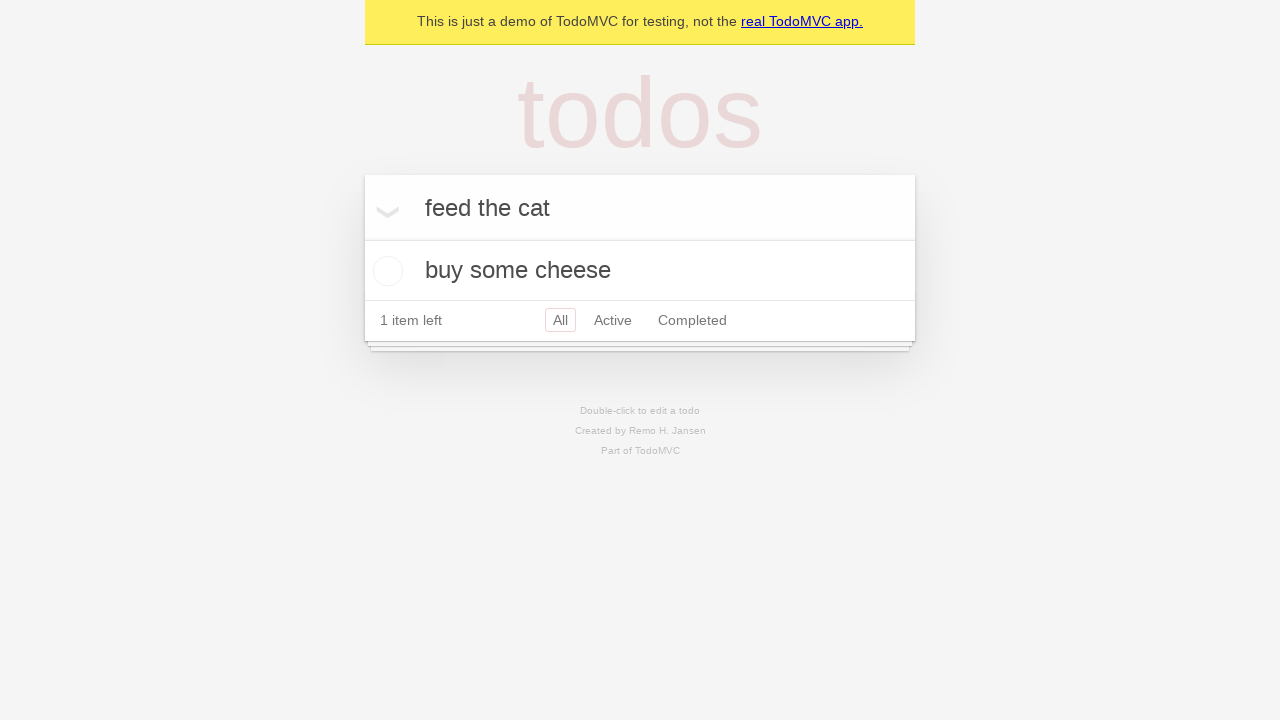

Pressed Enter to create todo 'feed the cat' on internal:attr=[placeholder="What needs to be done?"i]
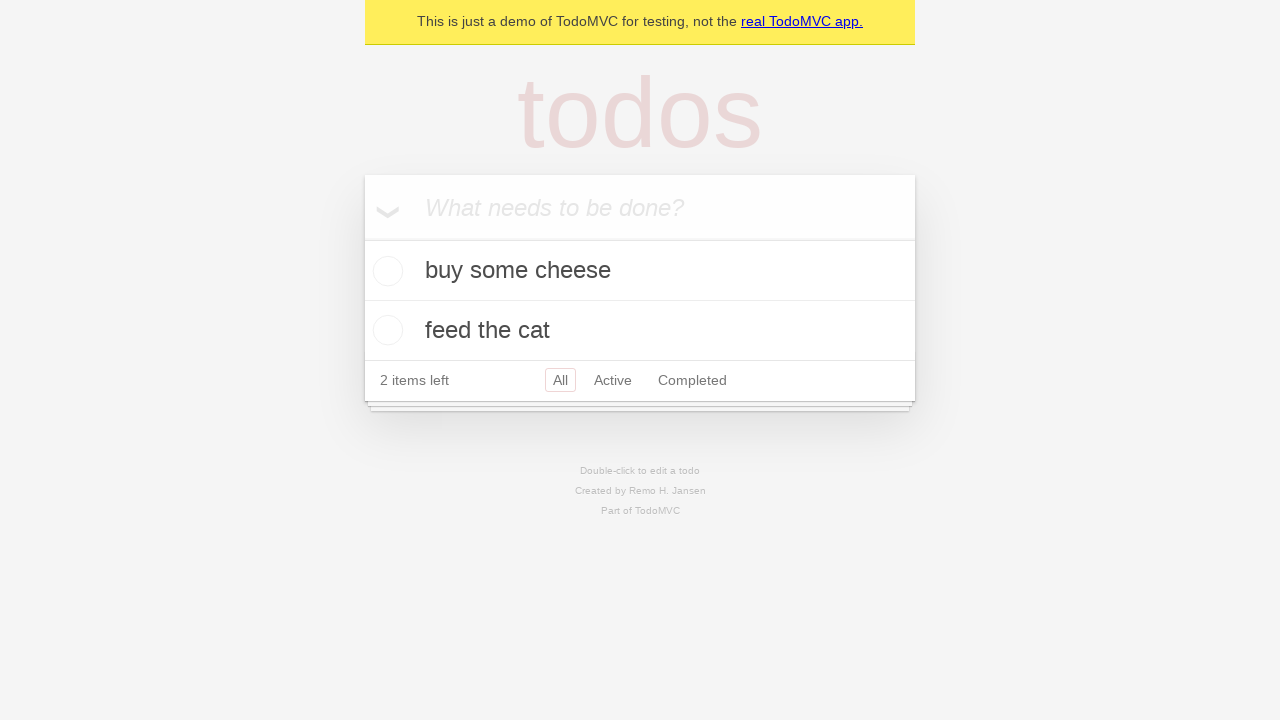

Located all todo items
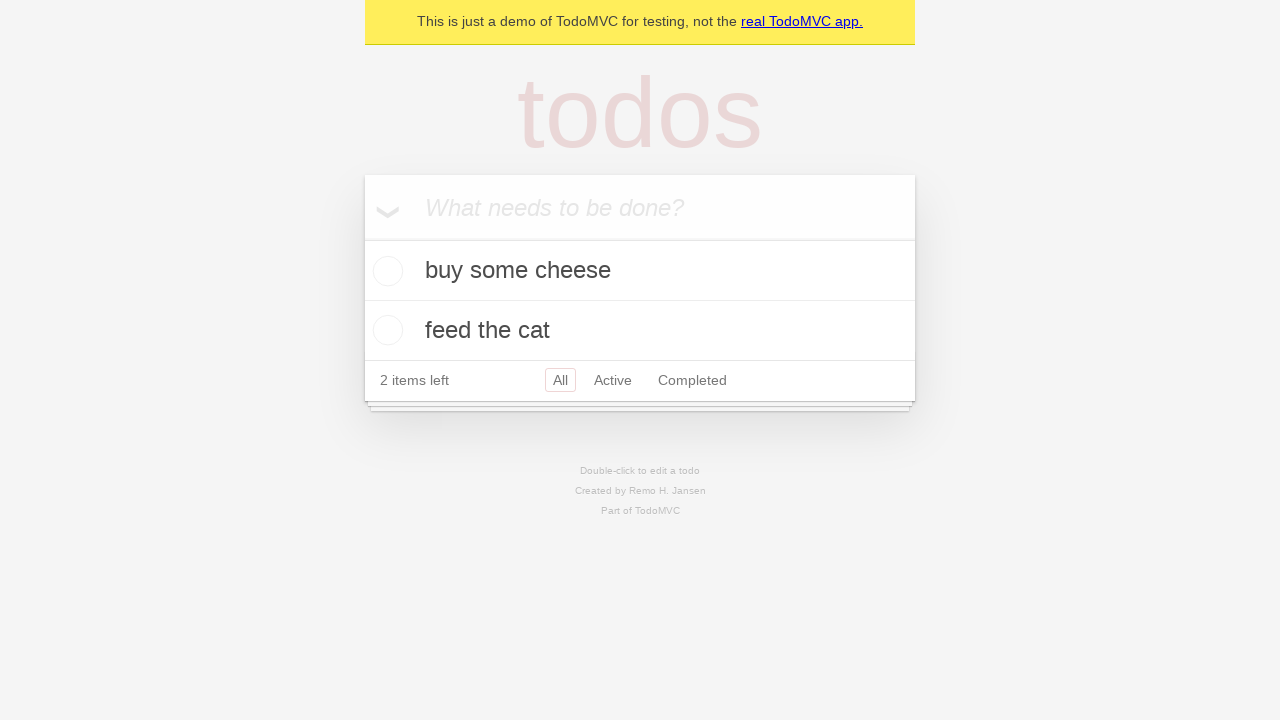

Located checkbox for first todo item
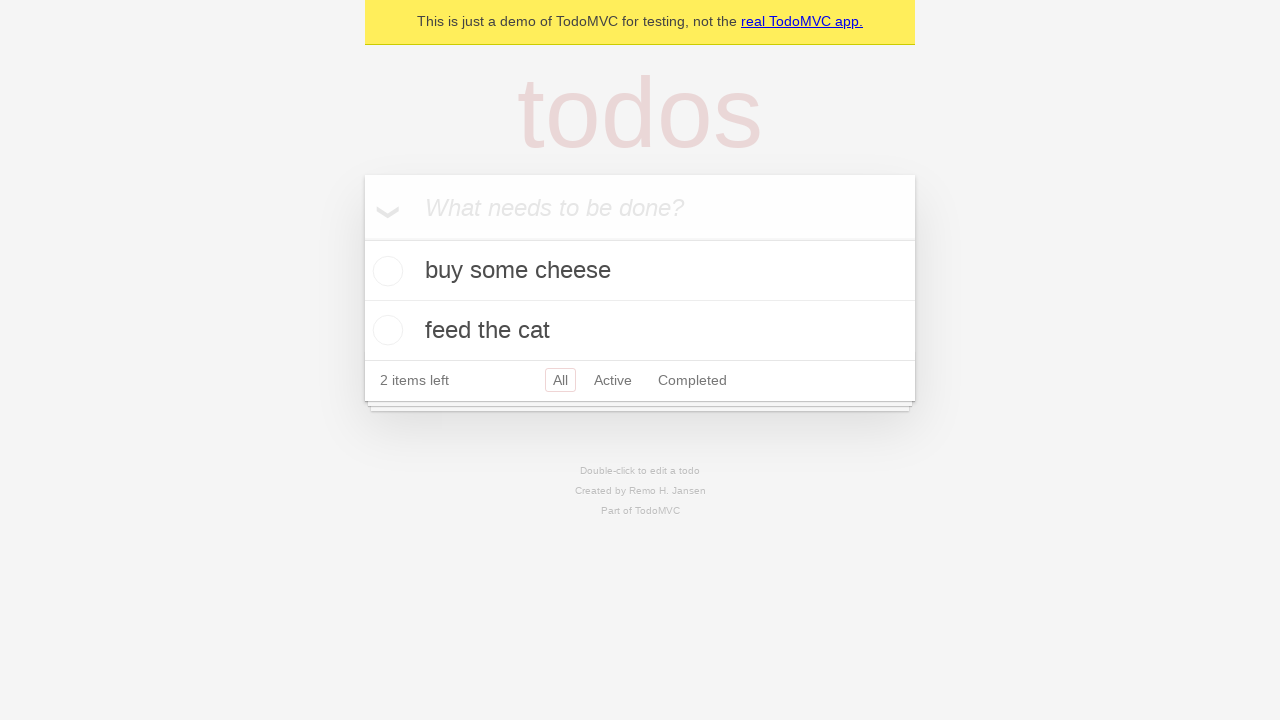

Checked the first todo item as complete at (385, 271) on internal:testid=[data-testid="todo-item"s] >> nth=0 >> internal:role=checkbox
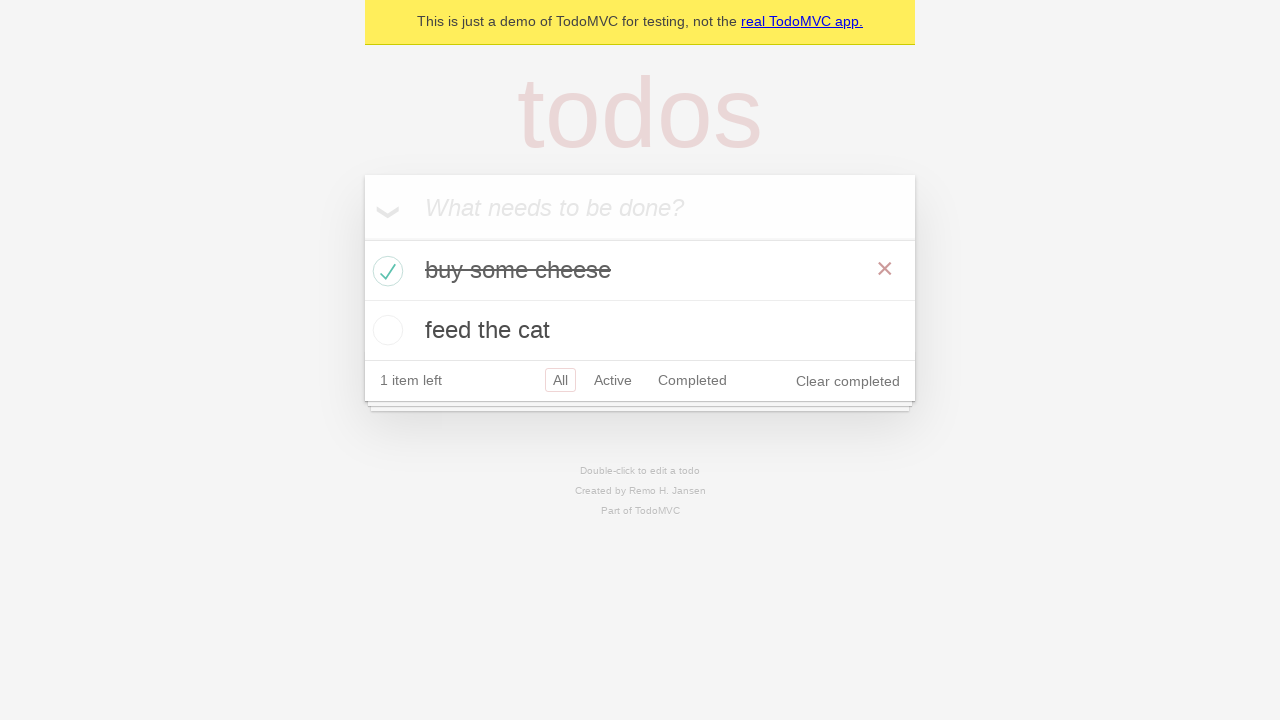

Reloaded the page to test data persistence
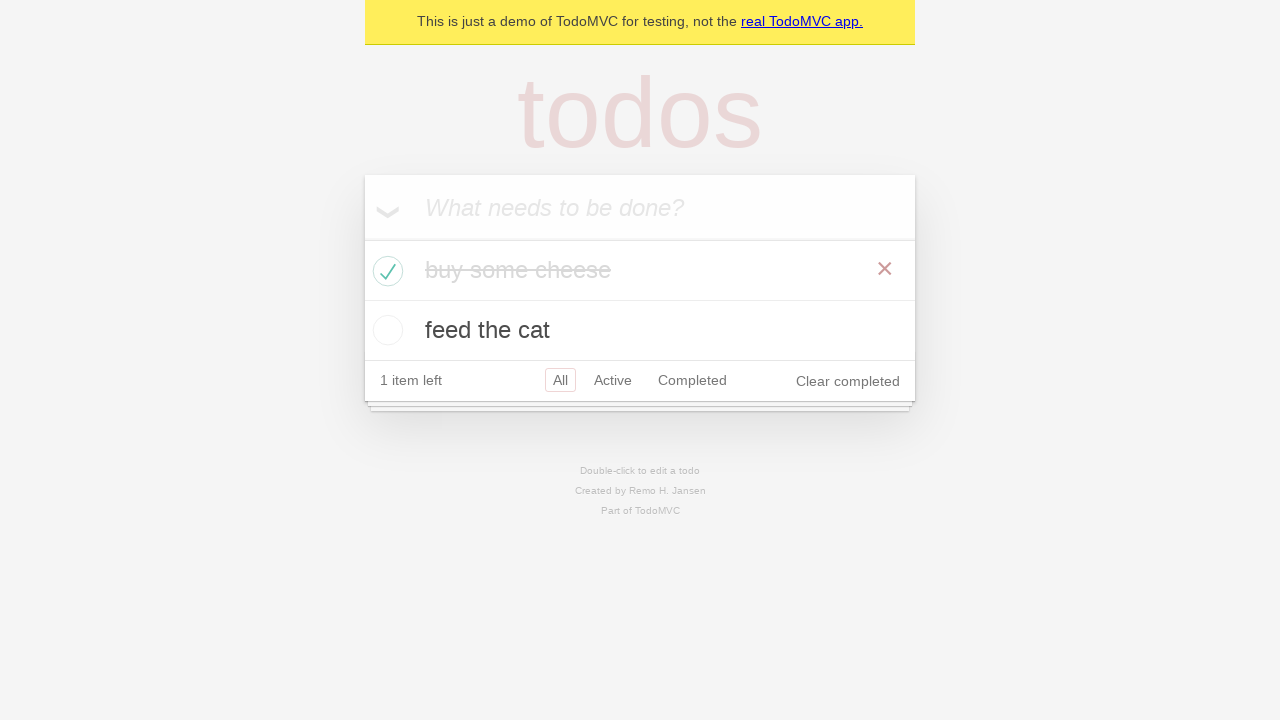

Todo items loaded after page reload
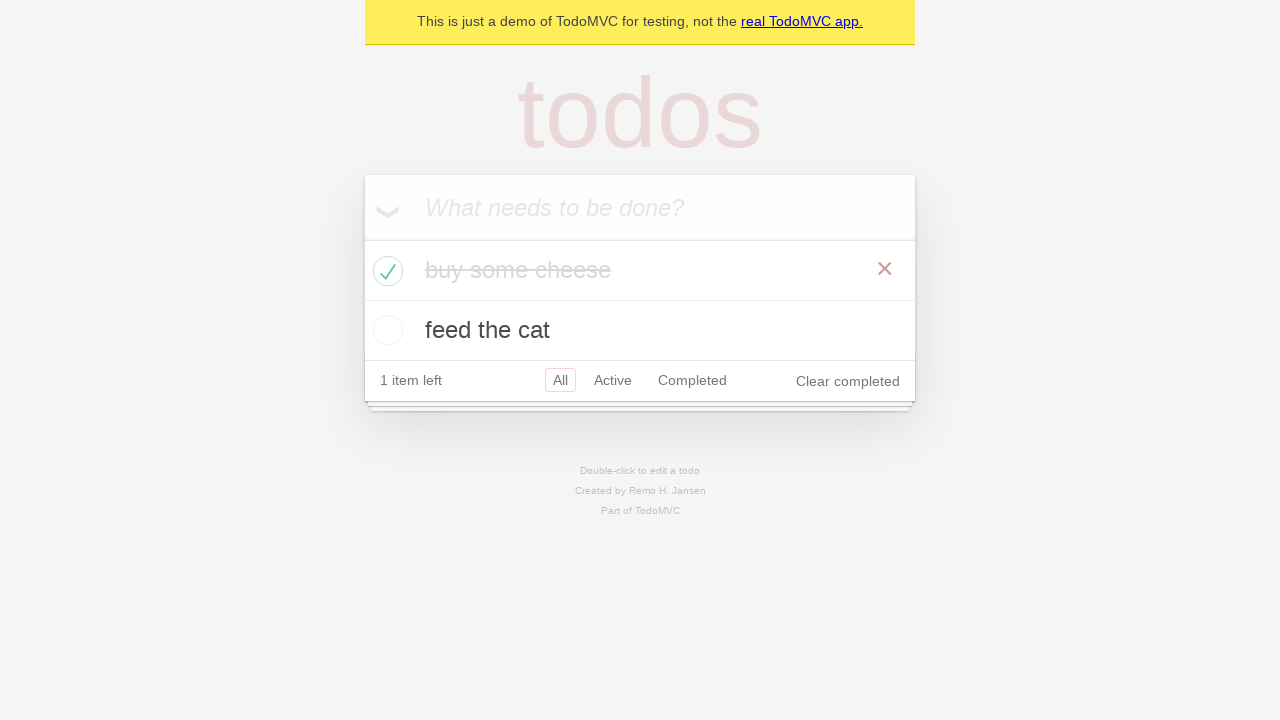

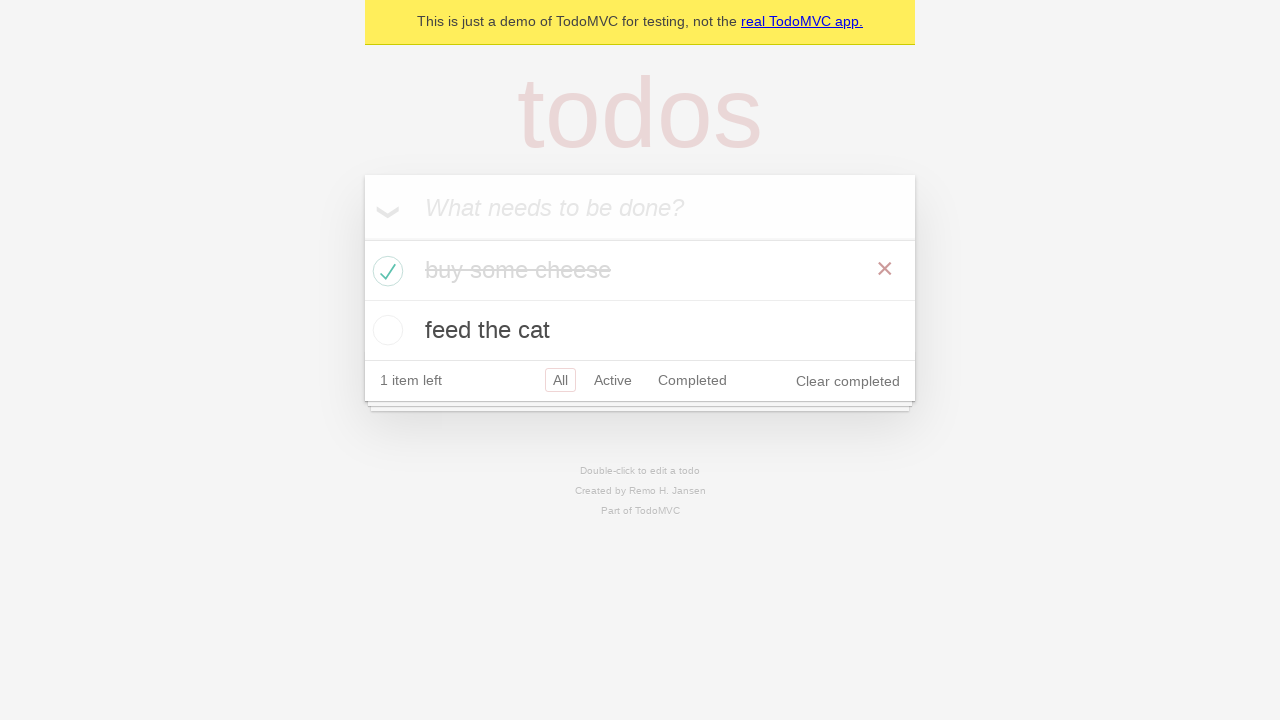